Tests basic navigation functionality by clicking on Sign Up and Sign In links, and using browser back navigation to return to the previous page.

Starting URL: http://kennethhutw.github.io/demo/Selenium/

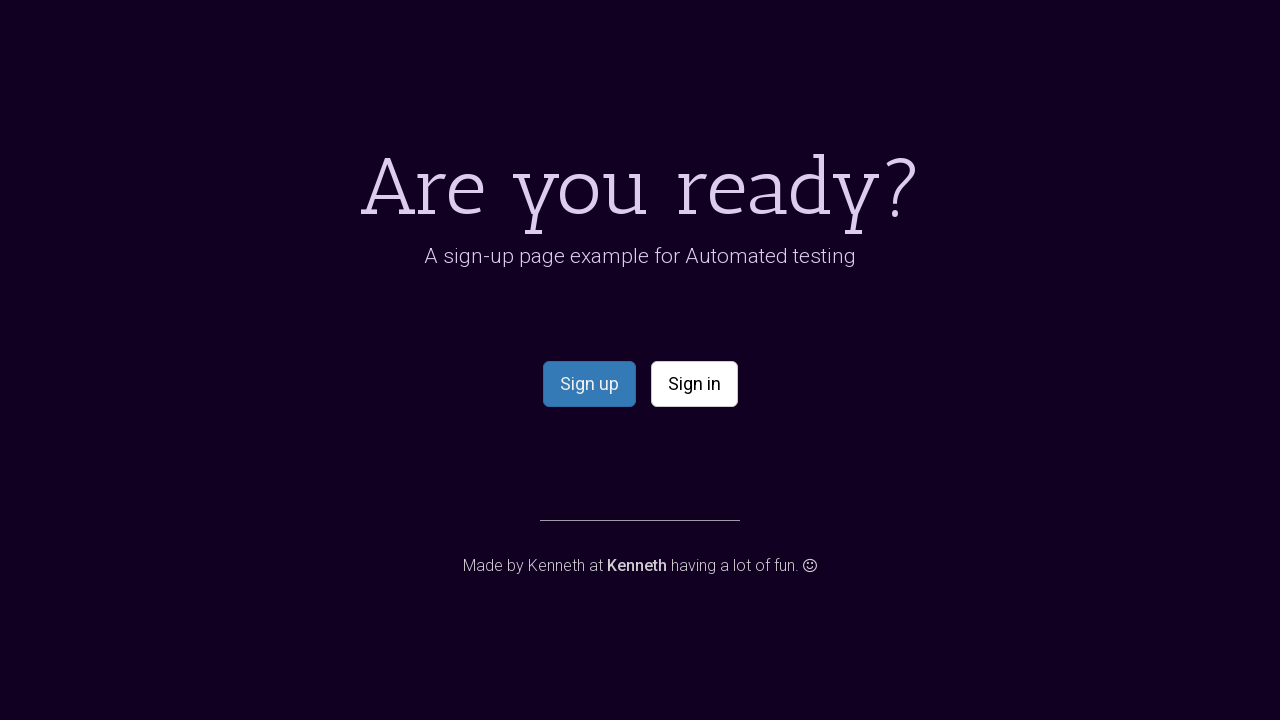

Clicked on 'Sign Up' link at (589, 384) on a:has-text('up')
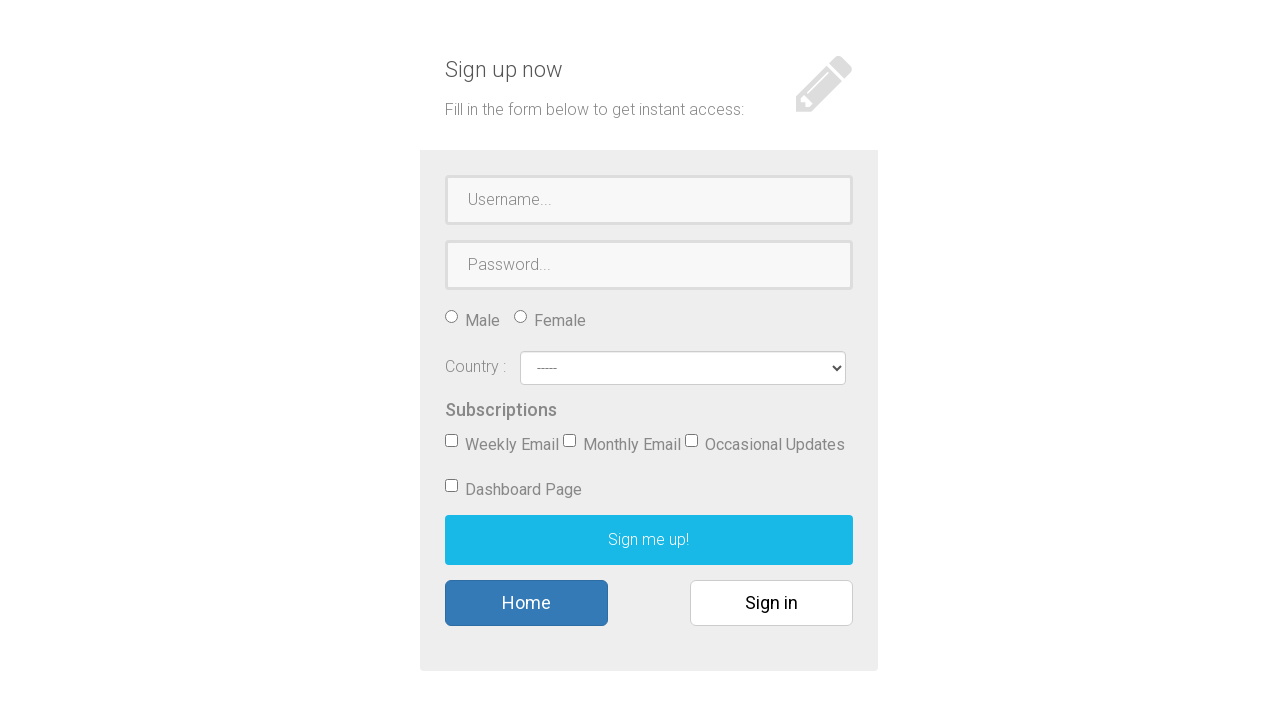

Waited for Sign Up page to load
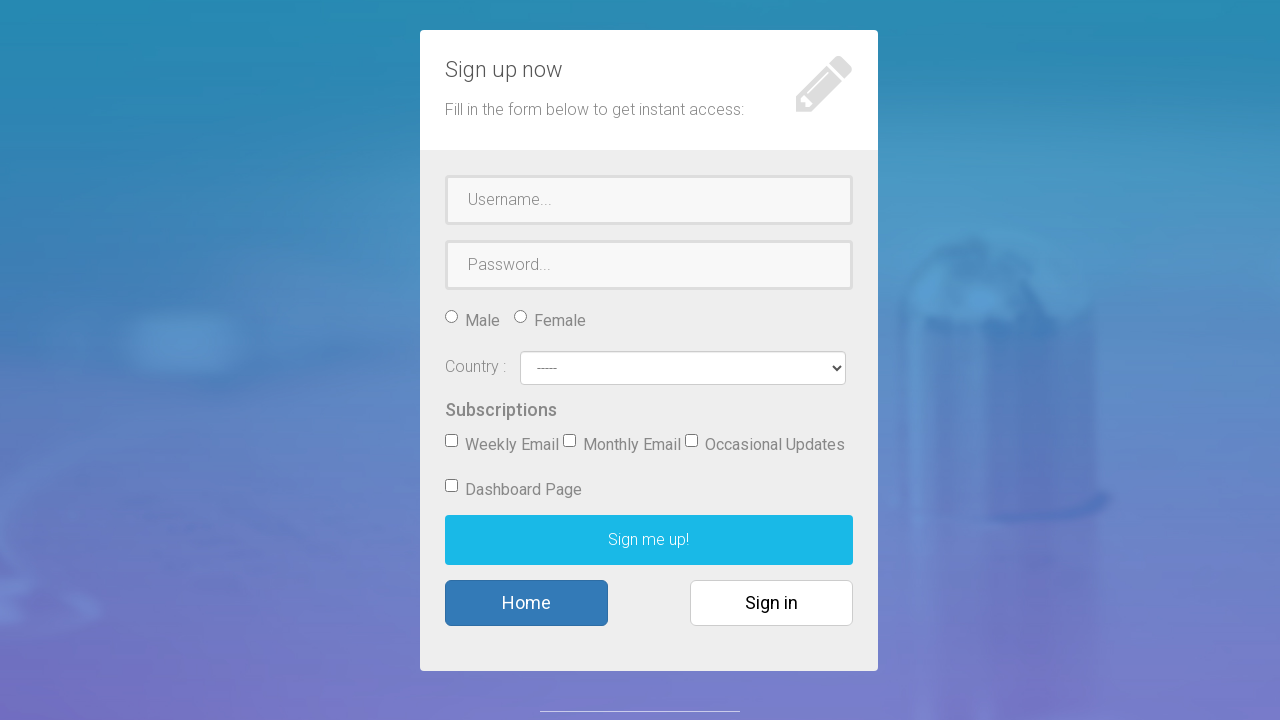

Navigated back to previous page using browser back button
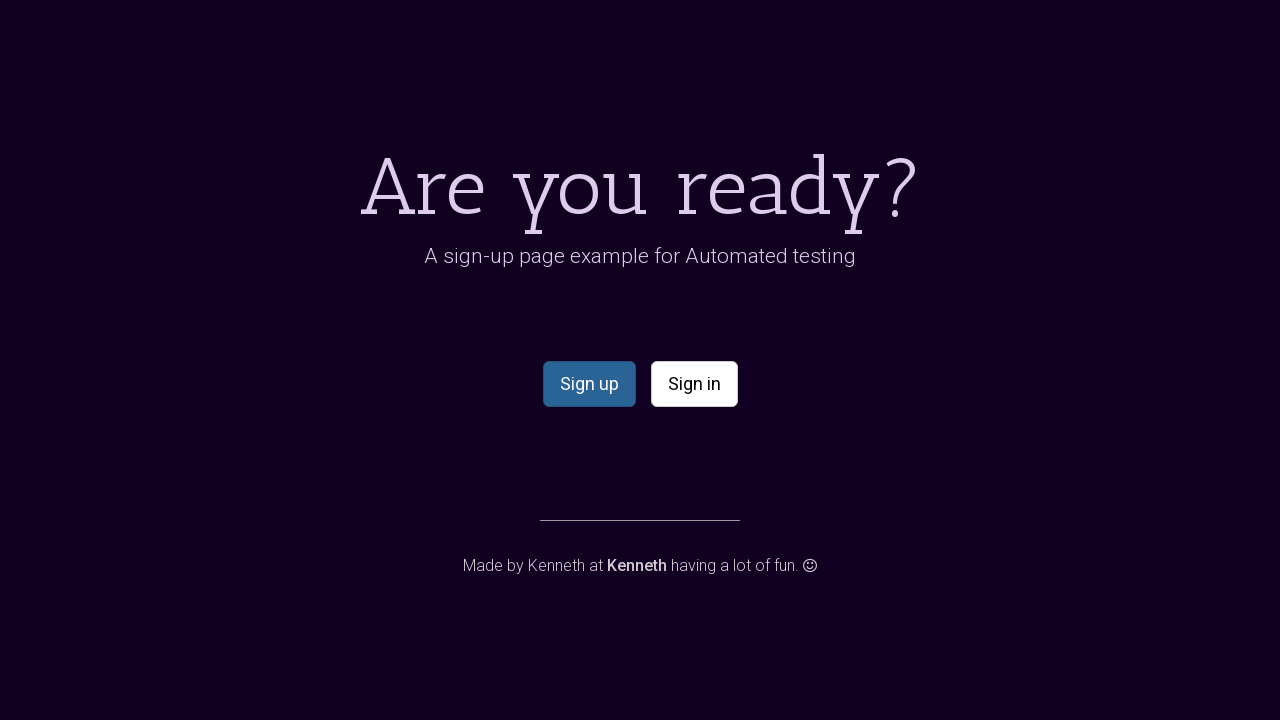

Waited for previous page to load after back navigation
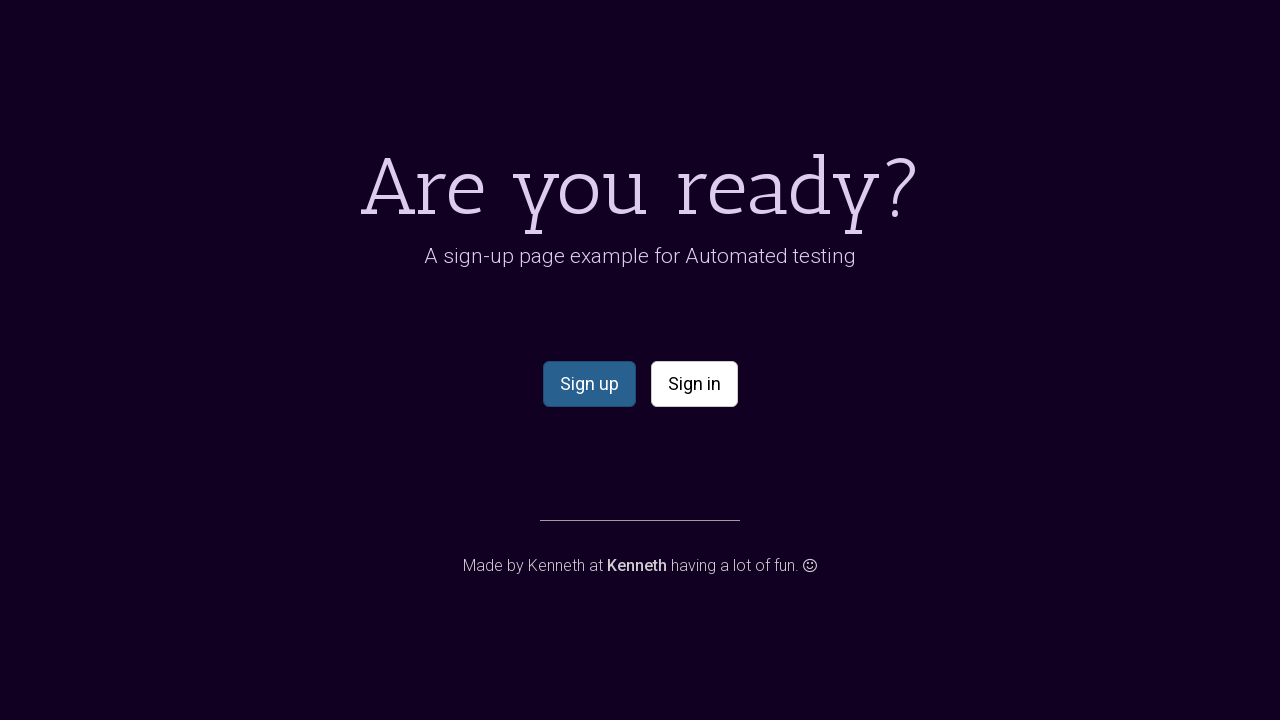

Clicked on 'Sign In' link at (694, 384) on a:has-text('in')
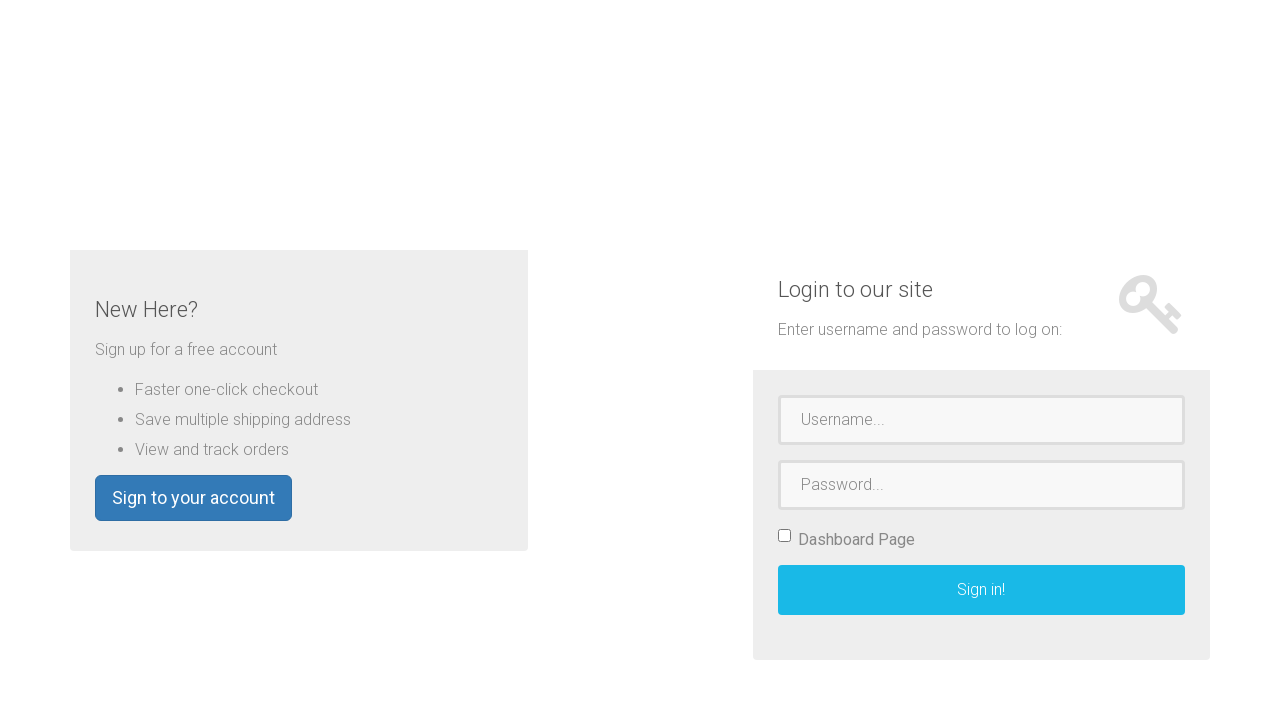

Waited for Sign In page to load
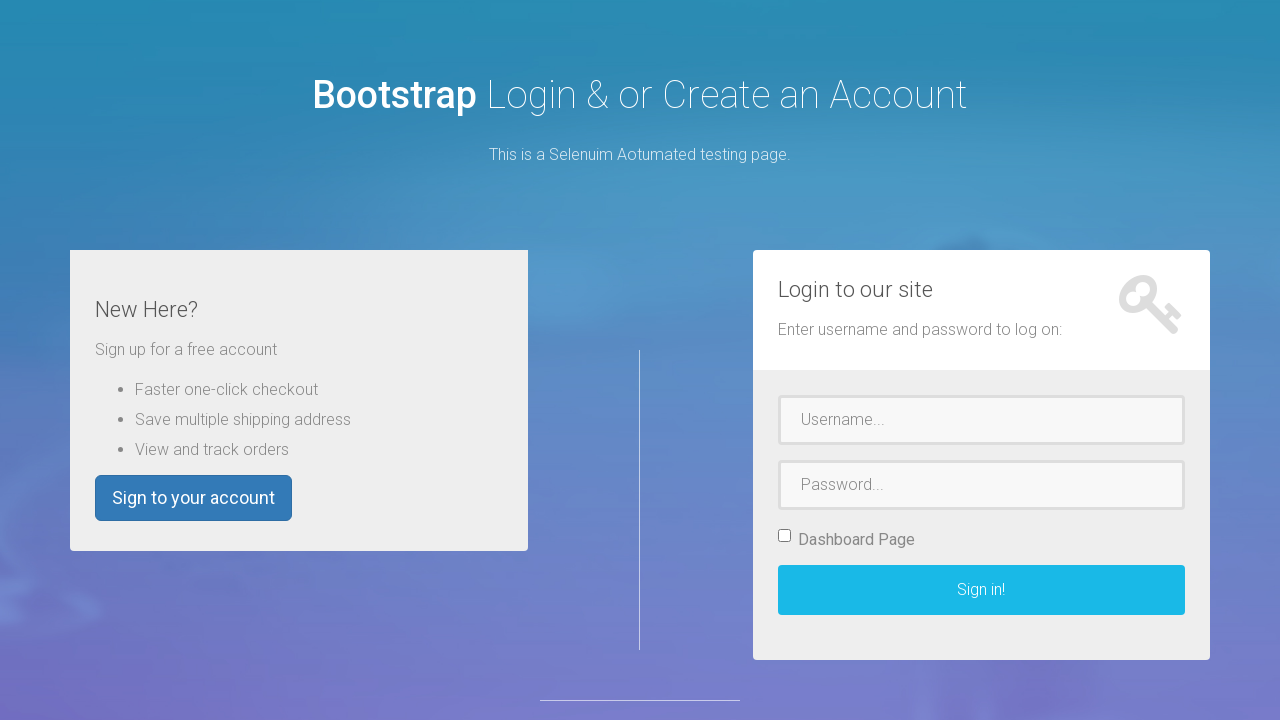

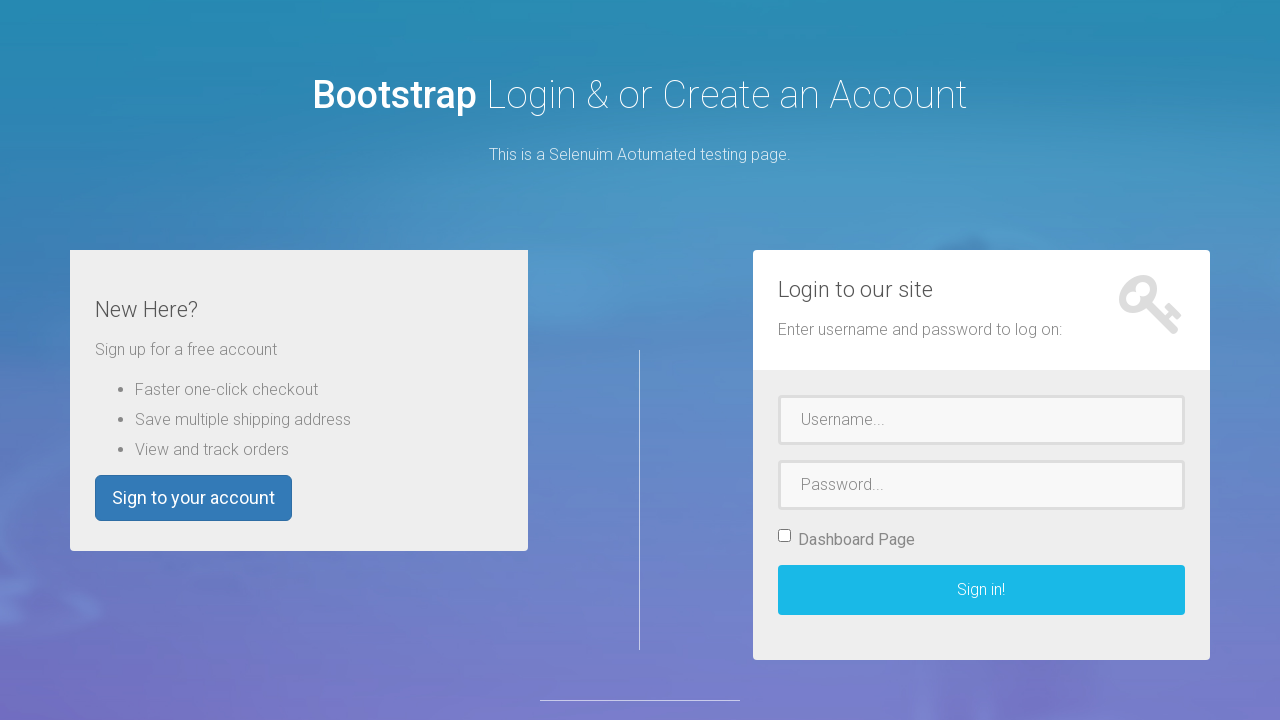